Tests the complete form submission flow and verifies that submitted data is displayed correctly in the output

Starting URL: https://demoqa.com/text-box

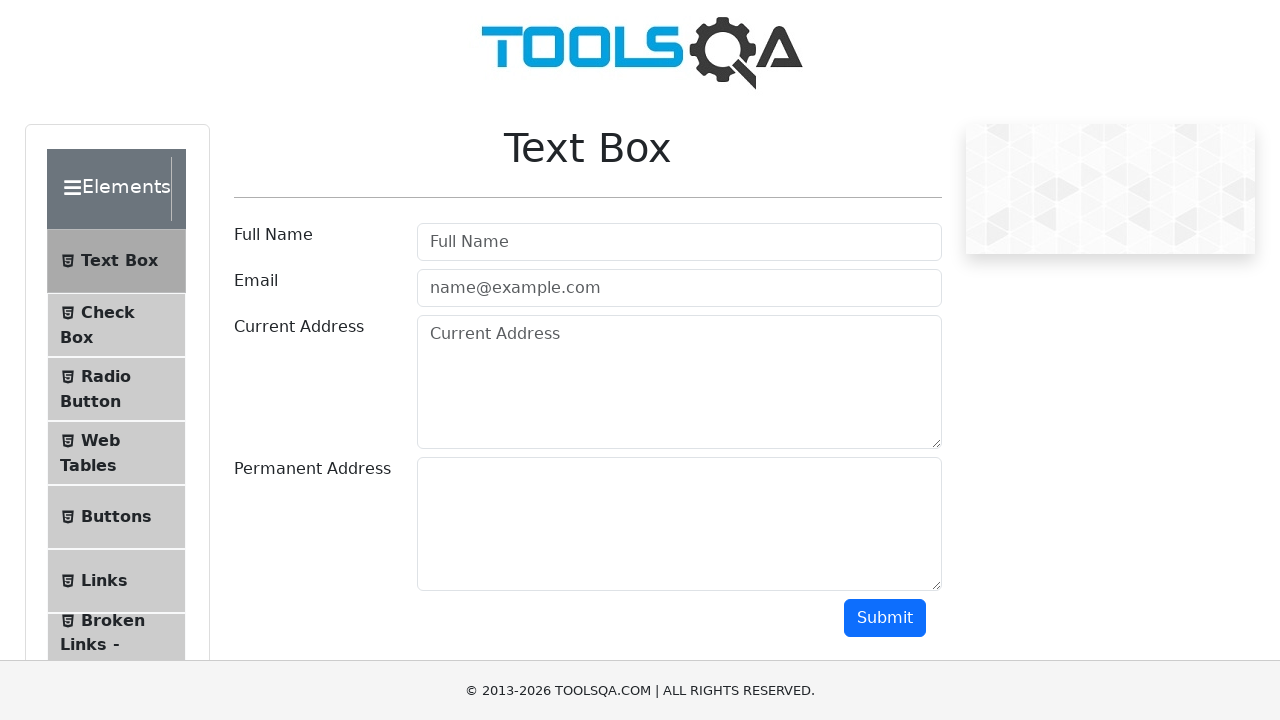

Filled userName field with 'Robert Johnson' on #userName
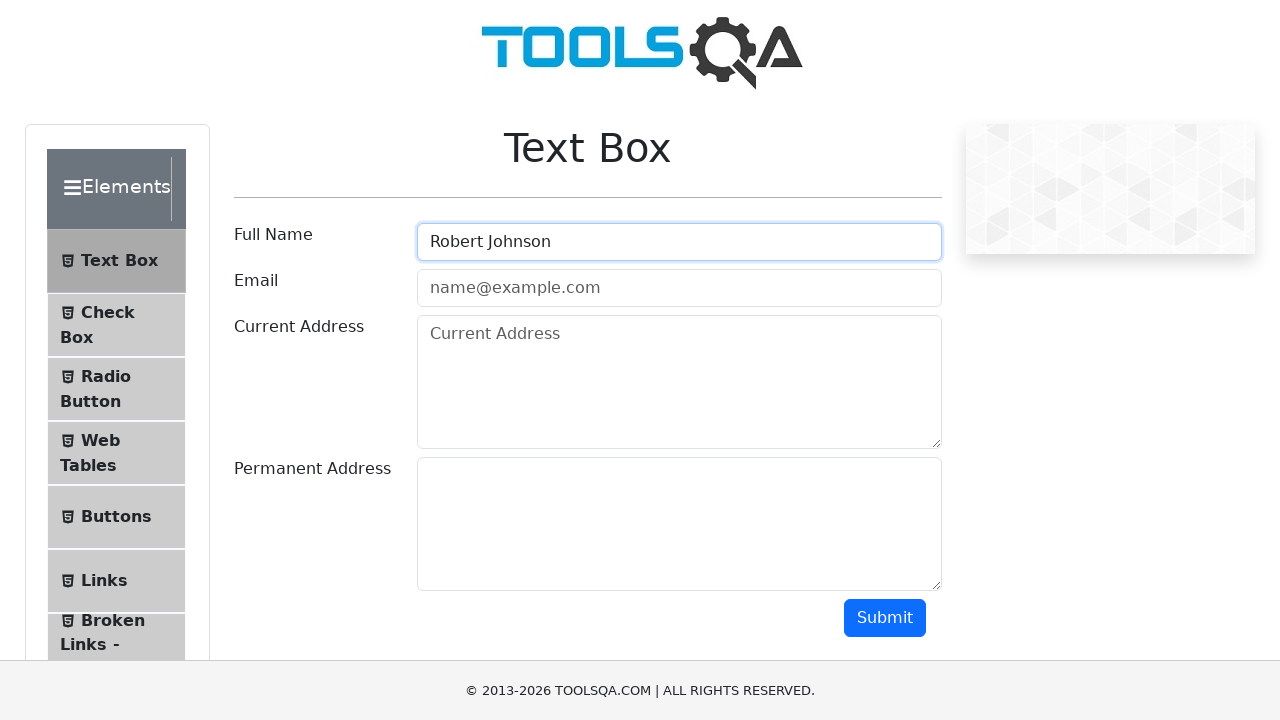

Filled userEmail field with 'robert.j@testmail.com' on #userEmail
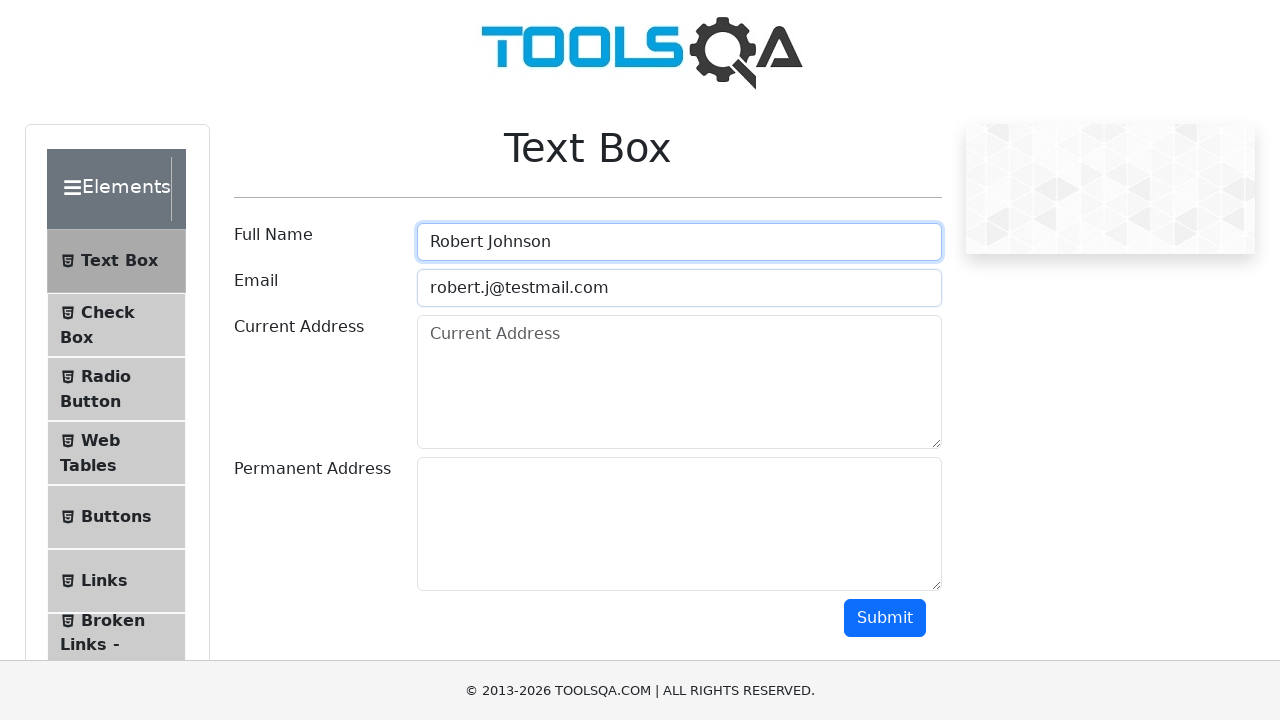

Filled currentAddress field with '555 Maple Drive, Downtown' on #currentAddress
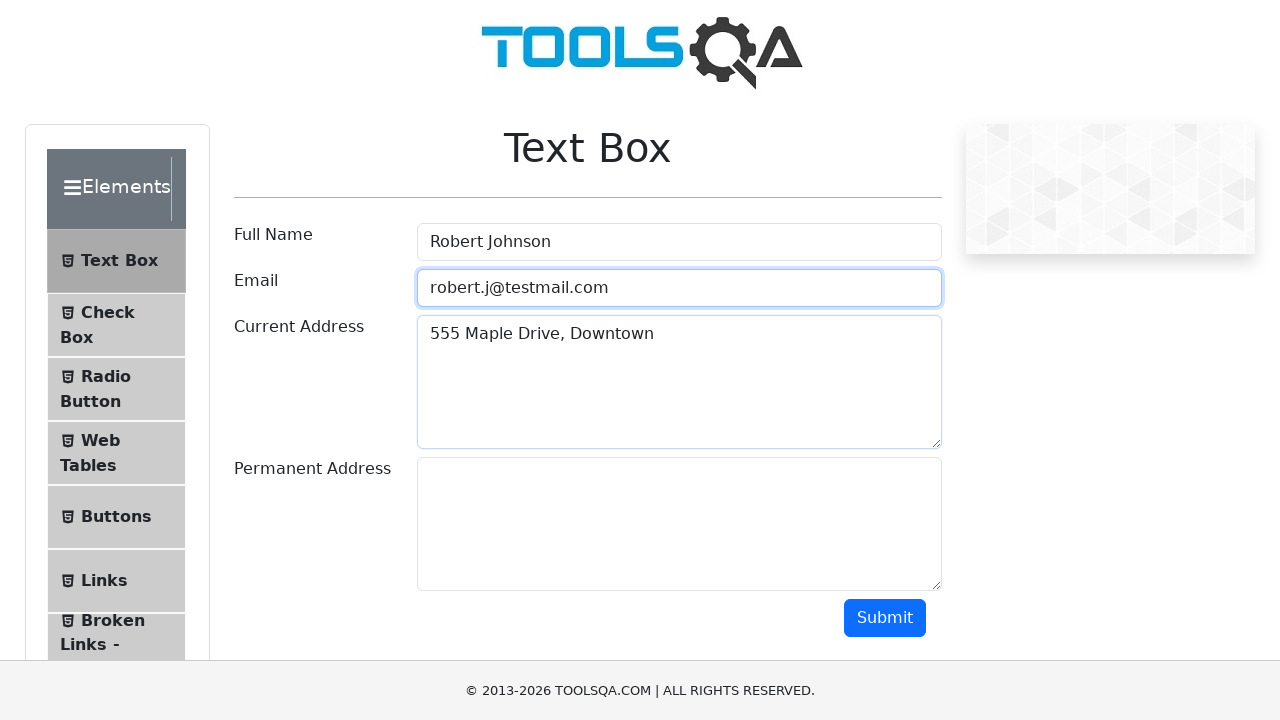

Filled permanentAddress field with '777 Cedar Lane, Uptown' on #permanentAddress
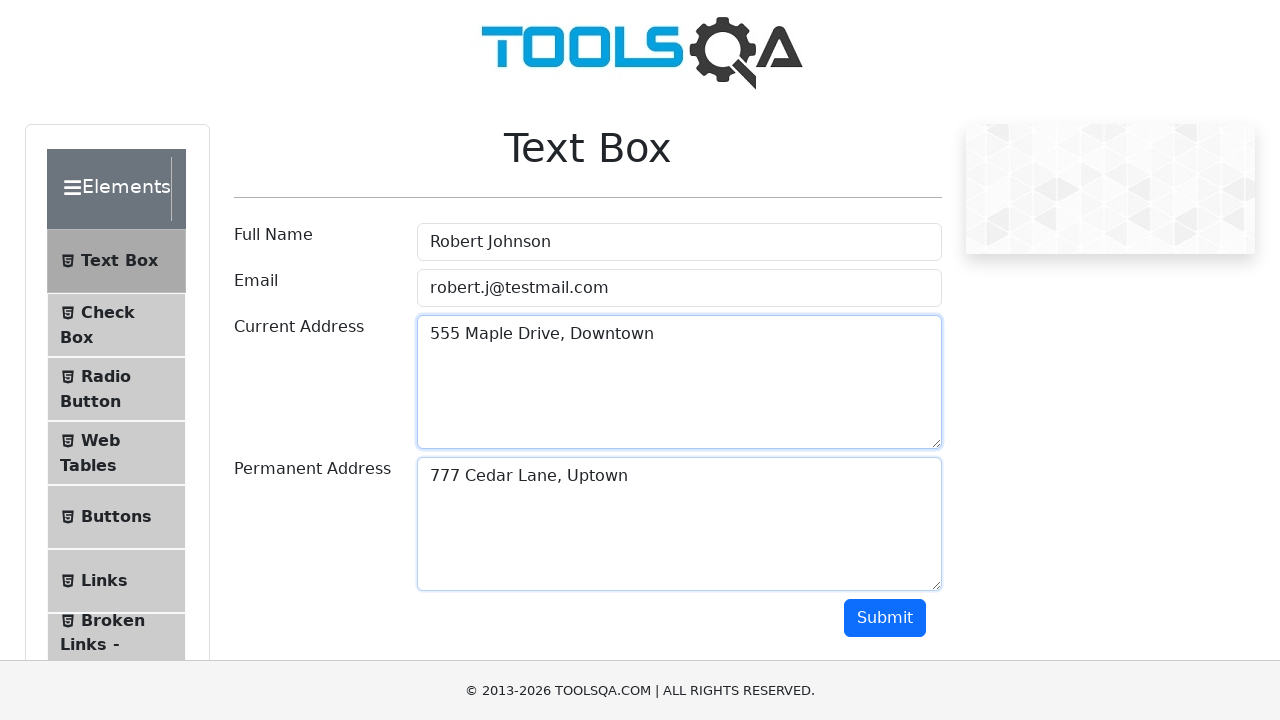

Clicked submit button to submit the form at (885, 618) on #submit
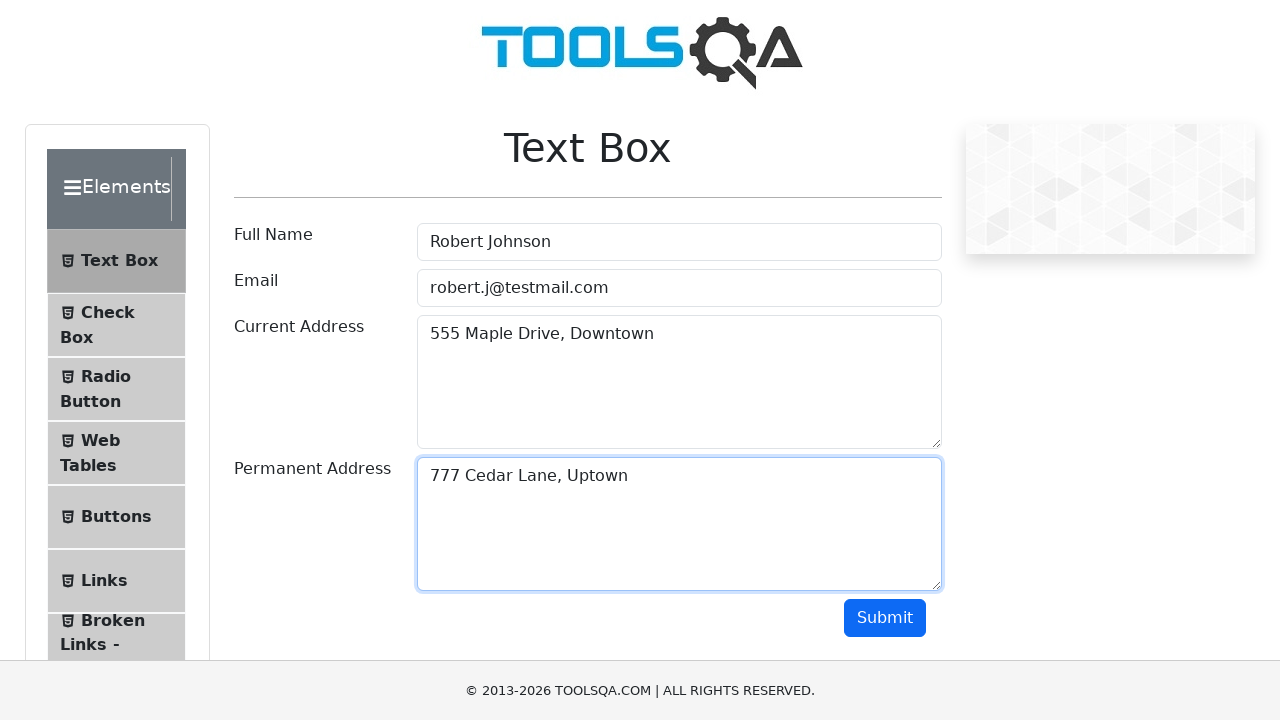

Output section loaded with correct name
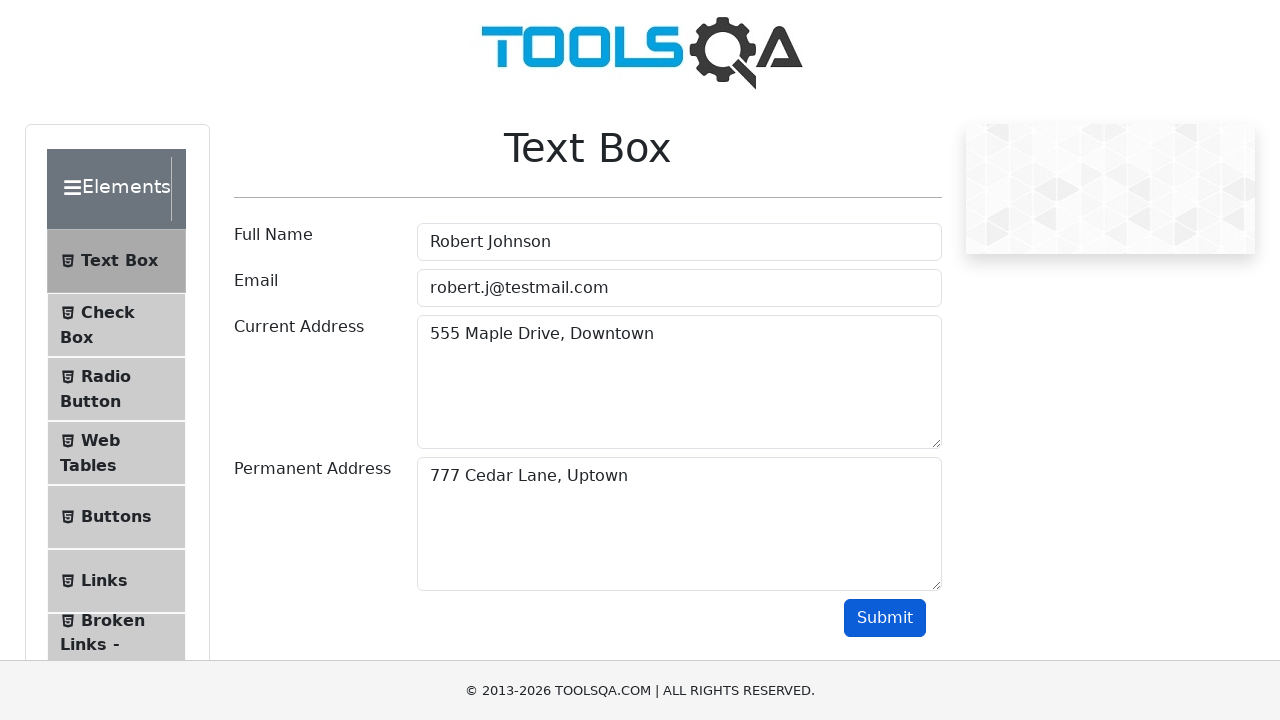

Retrieved output text content for verification
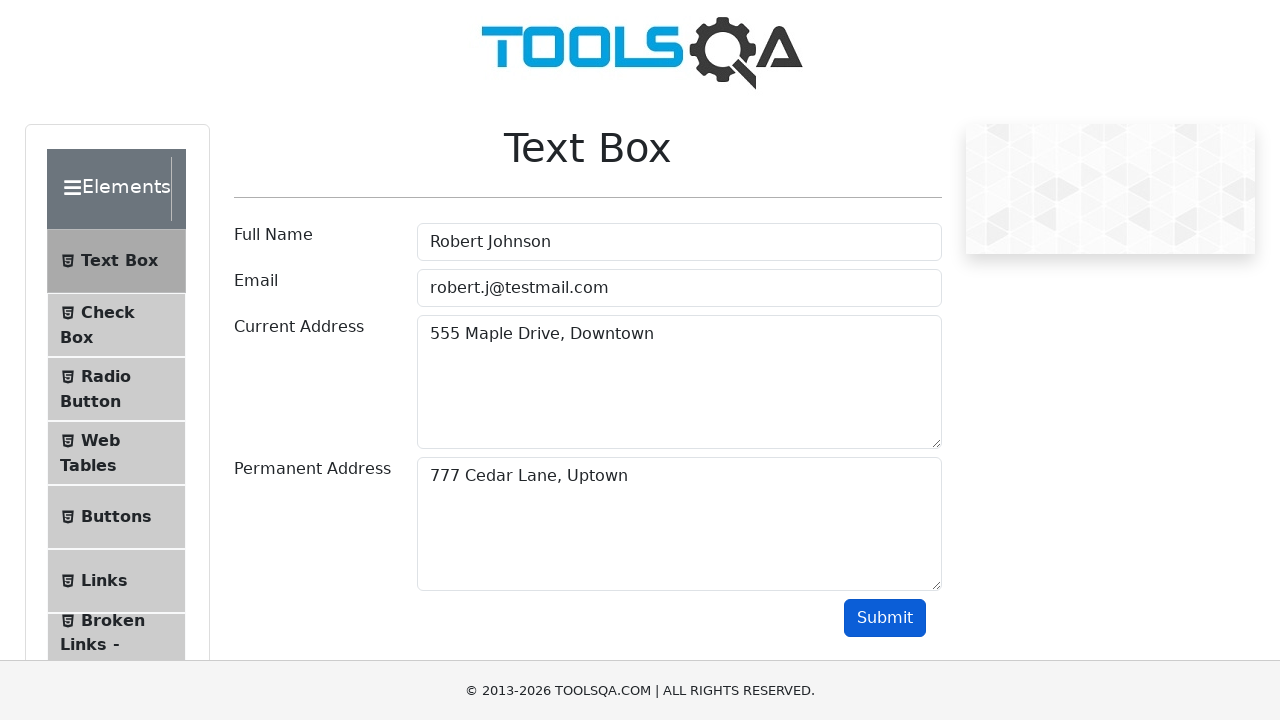

Verified that email 'robert.j@testmail.com' is present in output
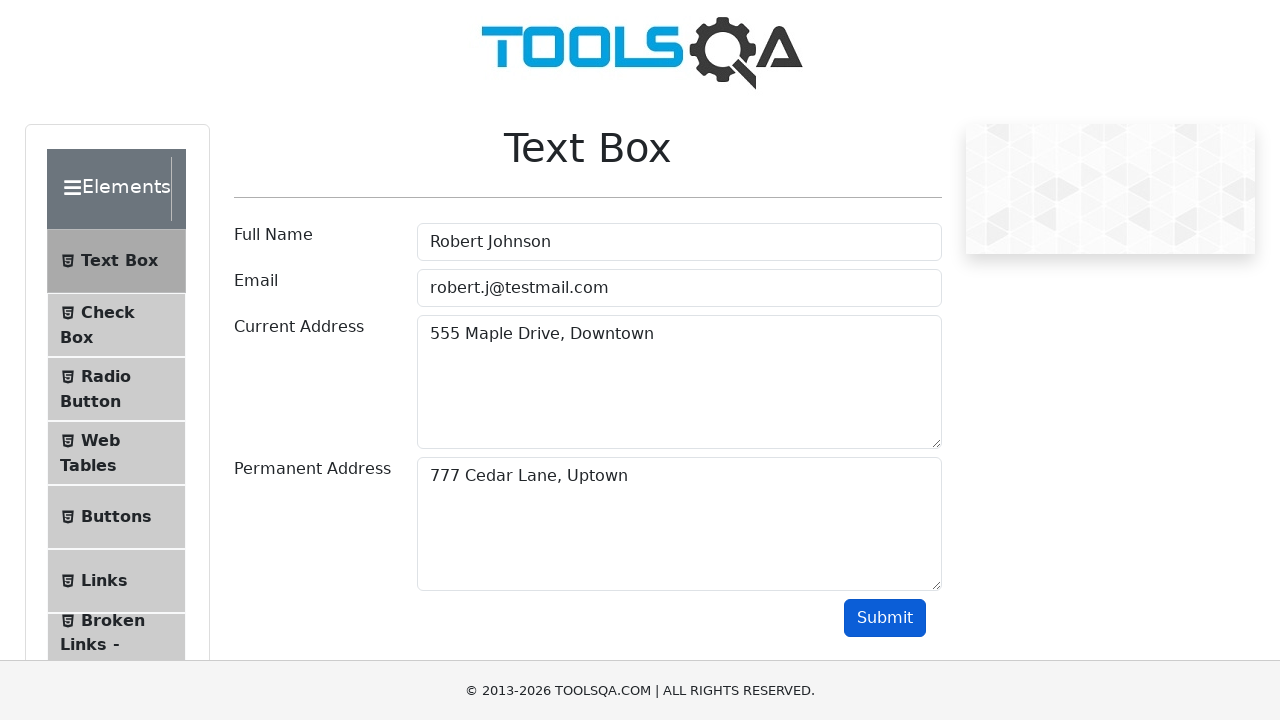

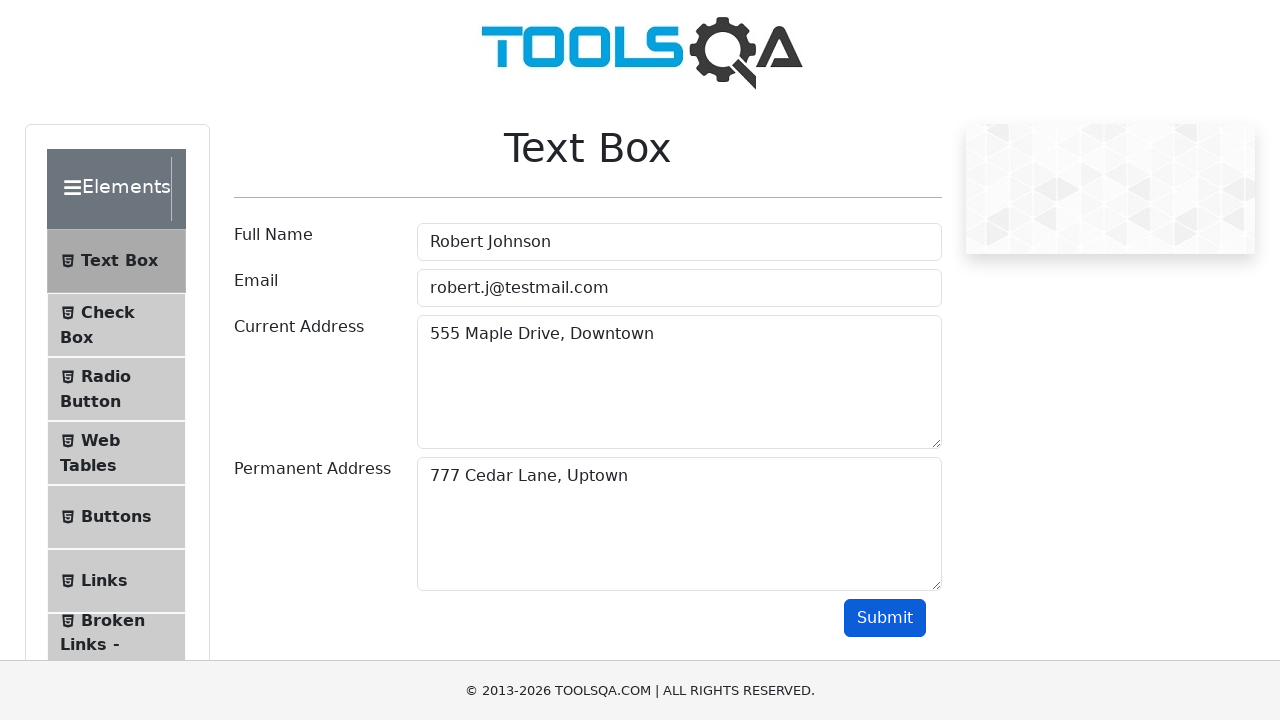